Tests selecting an option from a dropdown by iterating through all options and clicking the one that matches the desired text "Option 1"

Starting URL: http://the-internet.herokuapp.com/dropdown

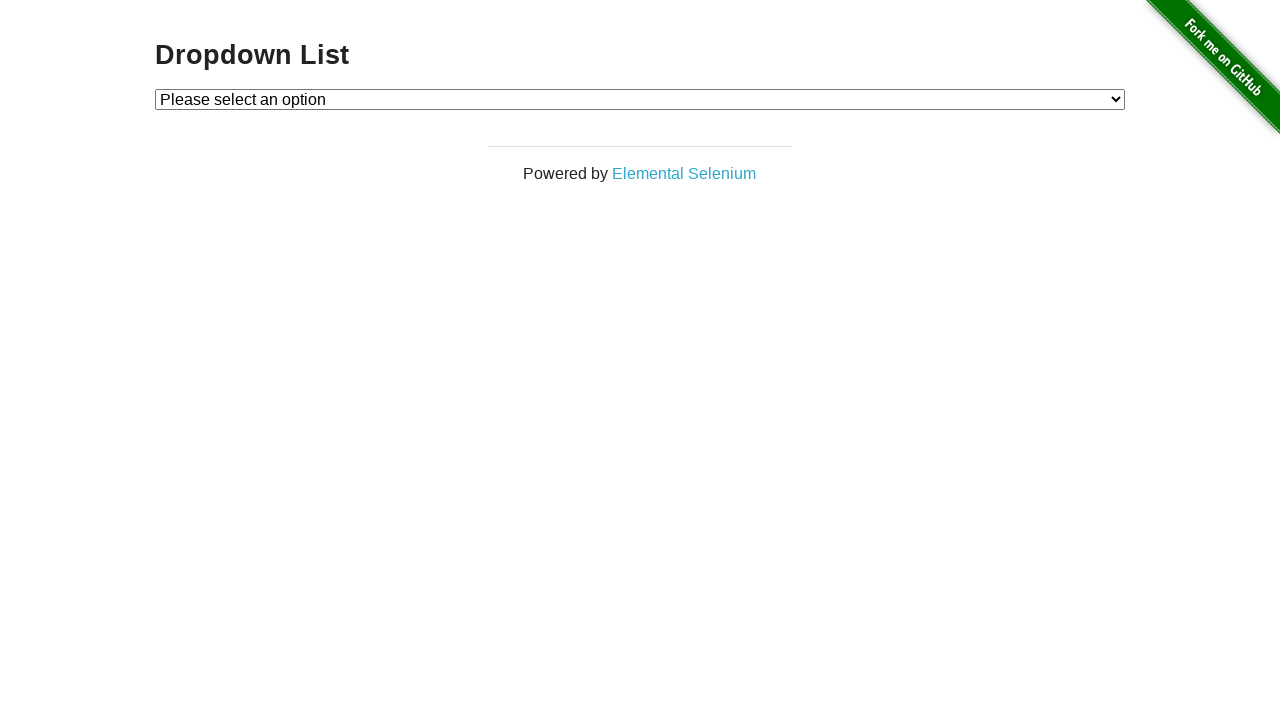

Dropdown element loaded and is visible
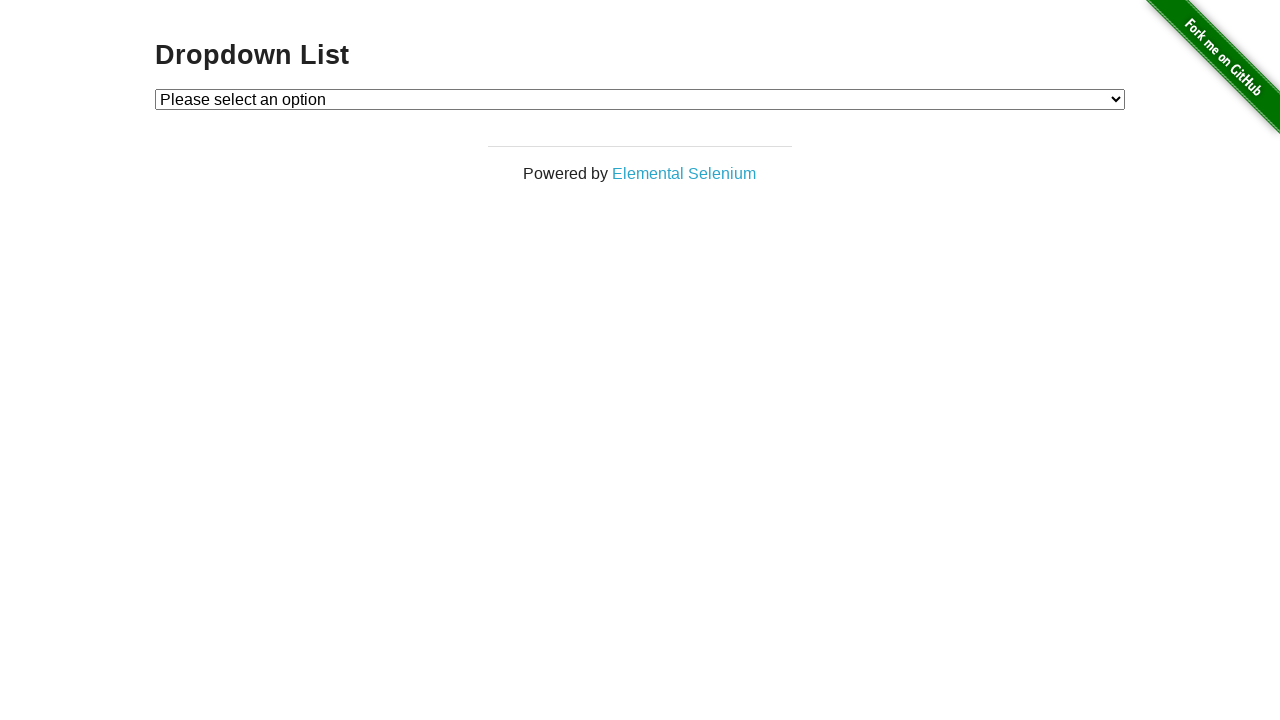

Selected 'Option 1' from dropdown on #dropdown
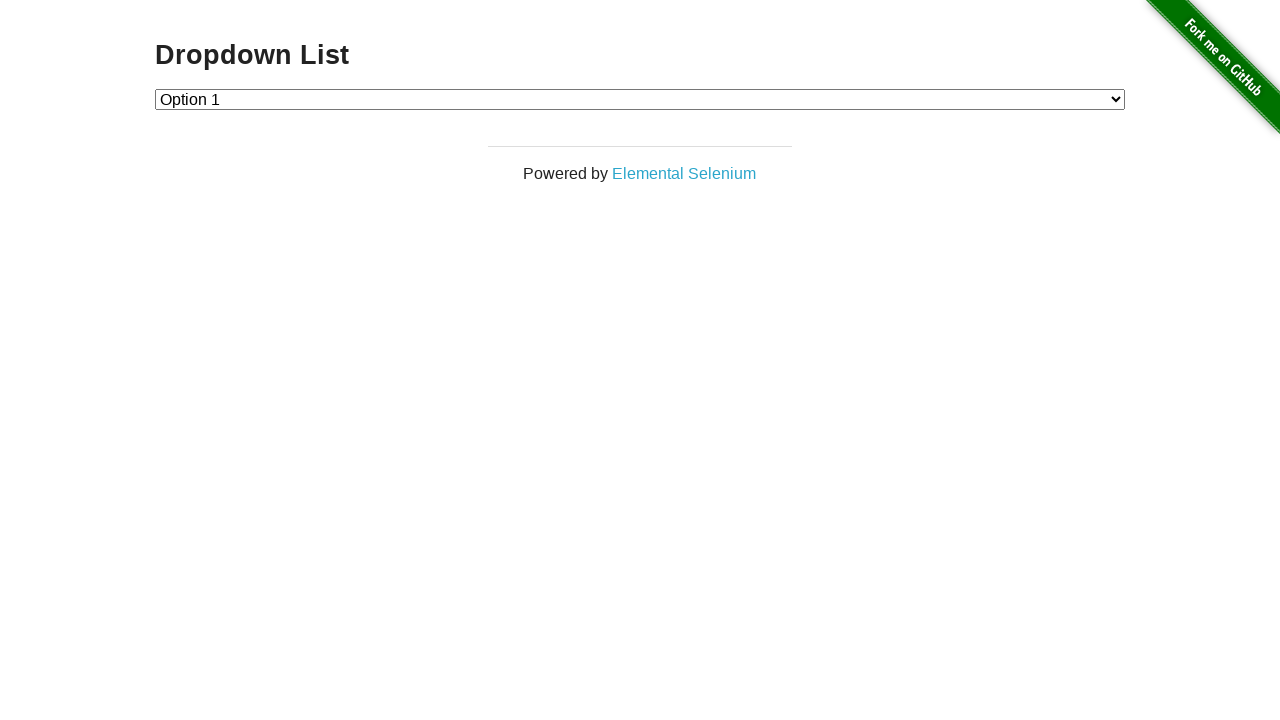

Retrieved selected dropdown value
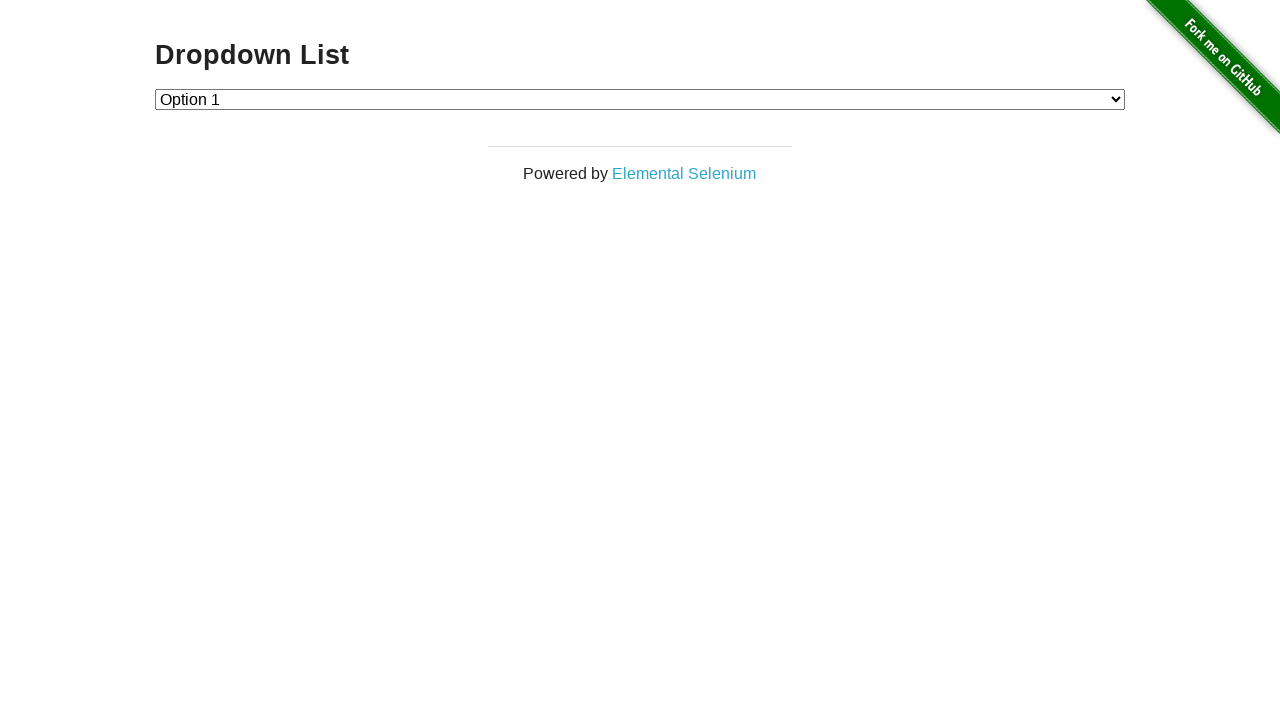

Verified that dropdown value '1' matches expected selection
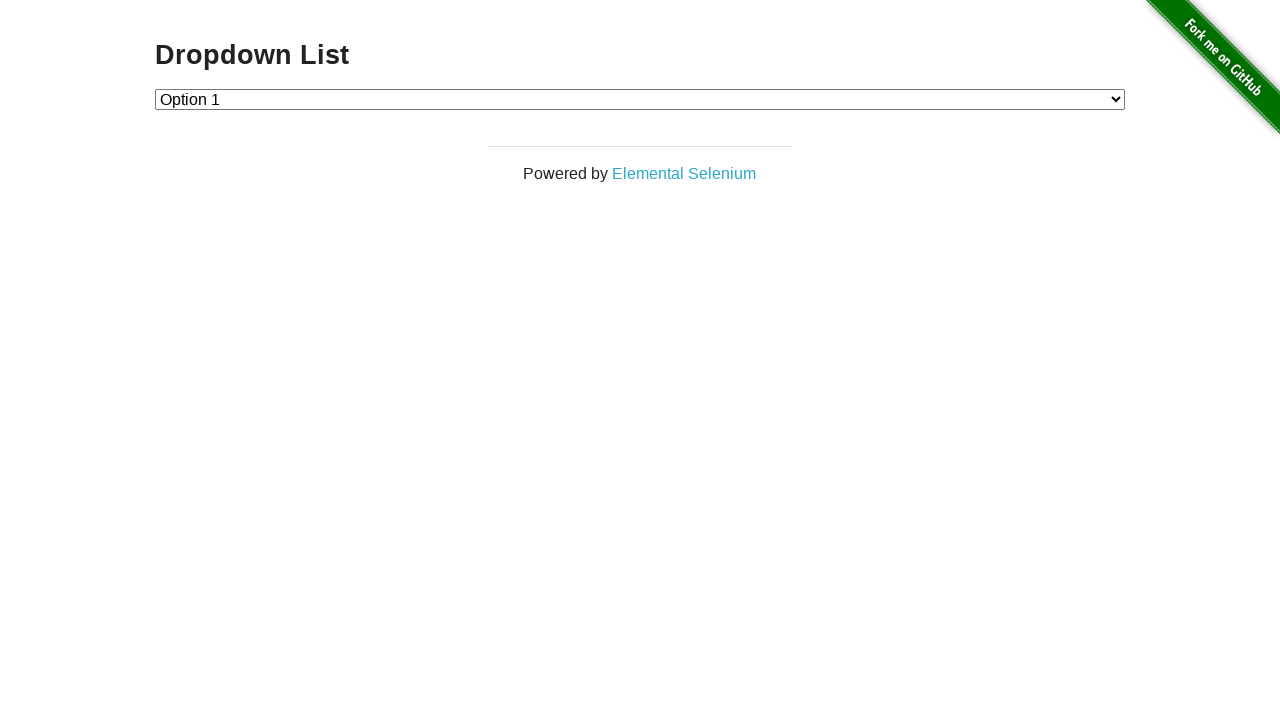

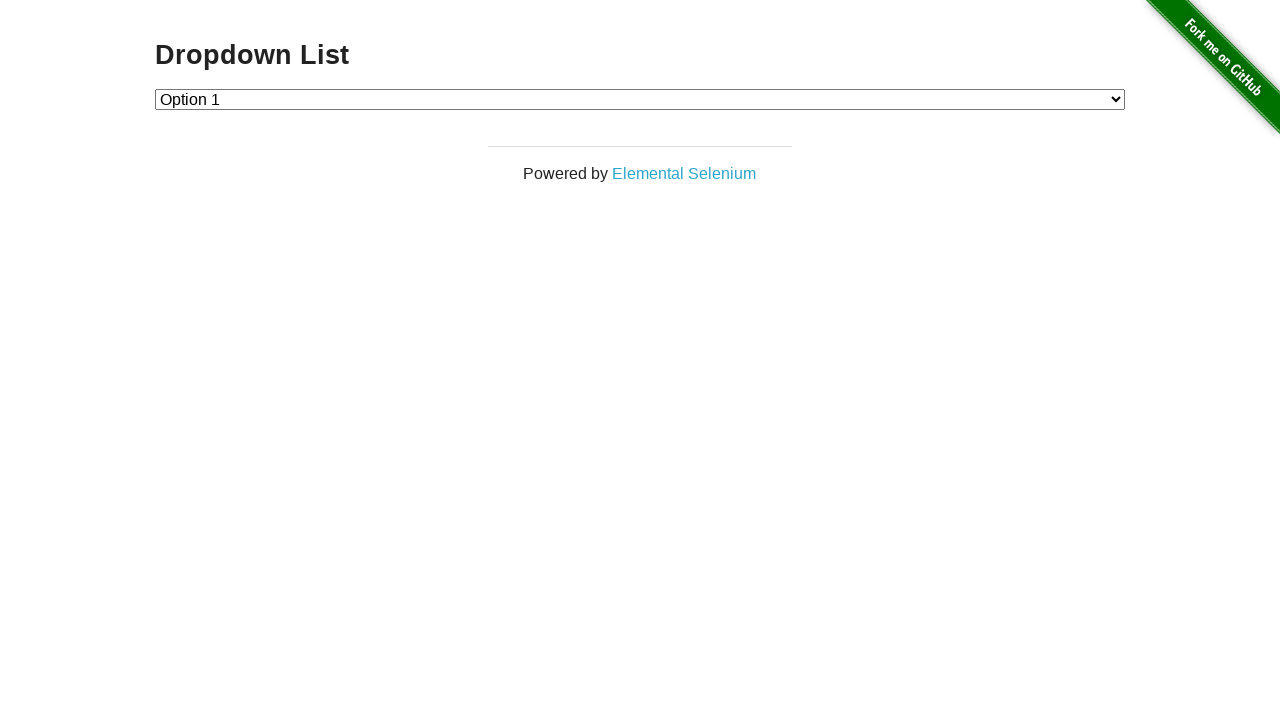